Tests adding an element by clicking the "Add Element" button and verifying that a "Delete" button appears

Starting URL: https://the-internet.herokuapp.com/add_remove_elements/

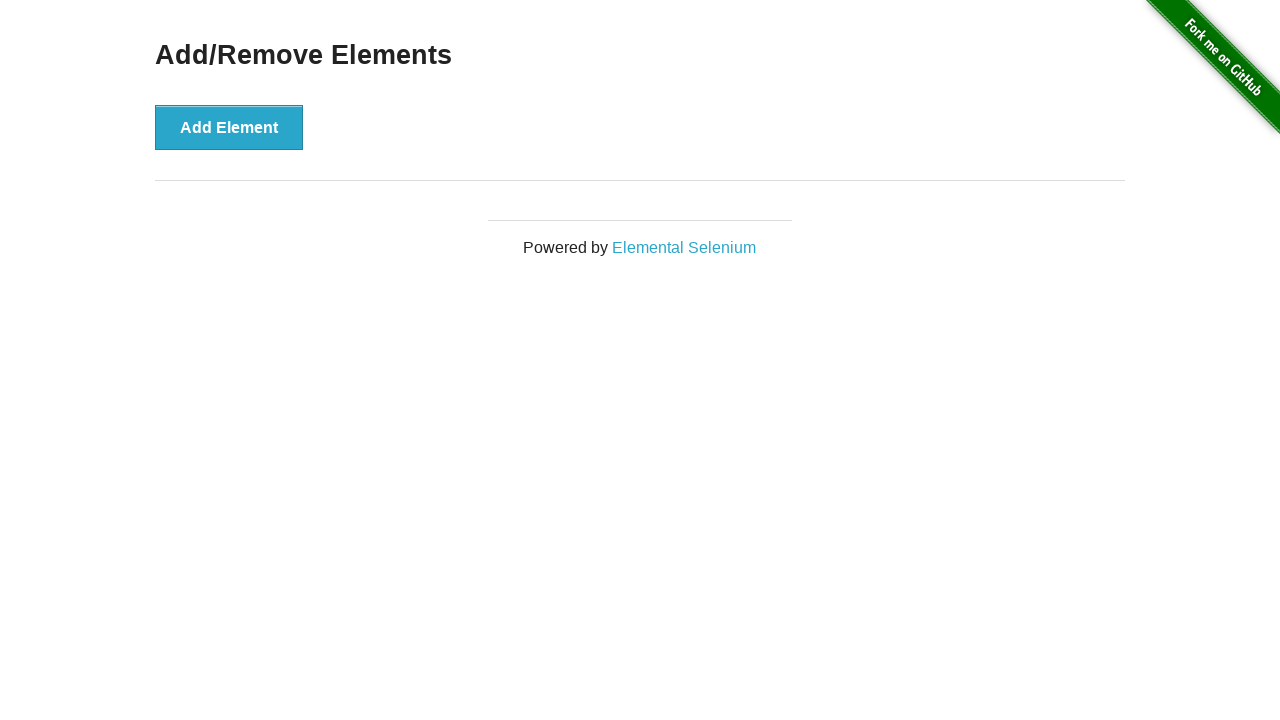

Clicked the 'Add Element' button at (229, 127) on xpath=//button[text()='Add Element']
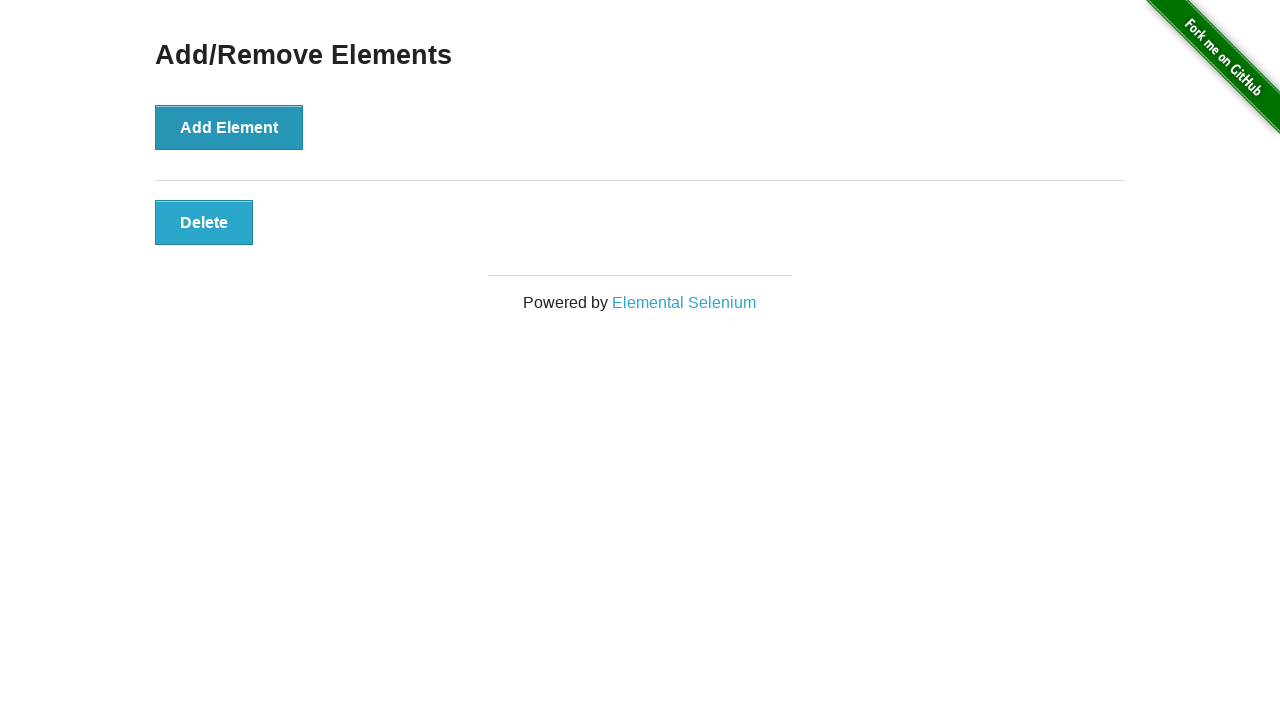

Verified that the 'Delete' button appeared
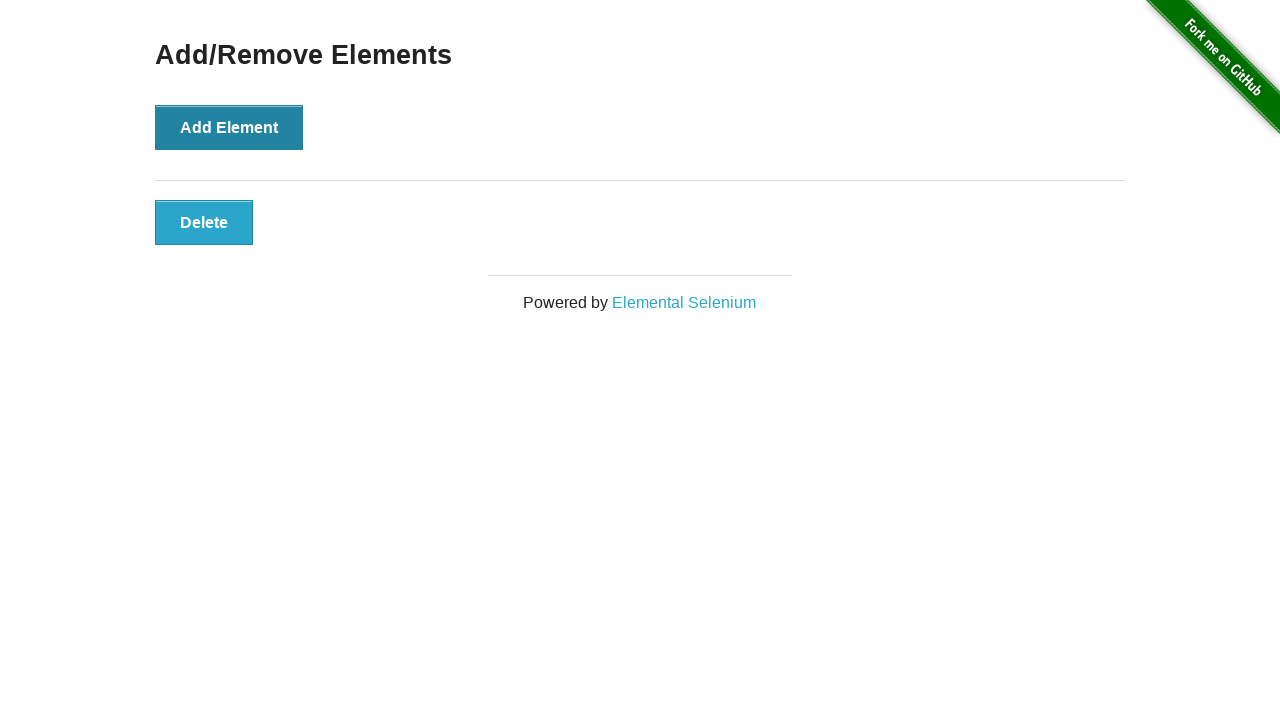

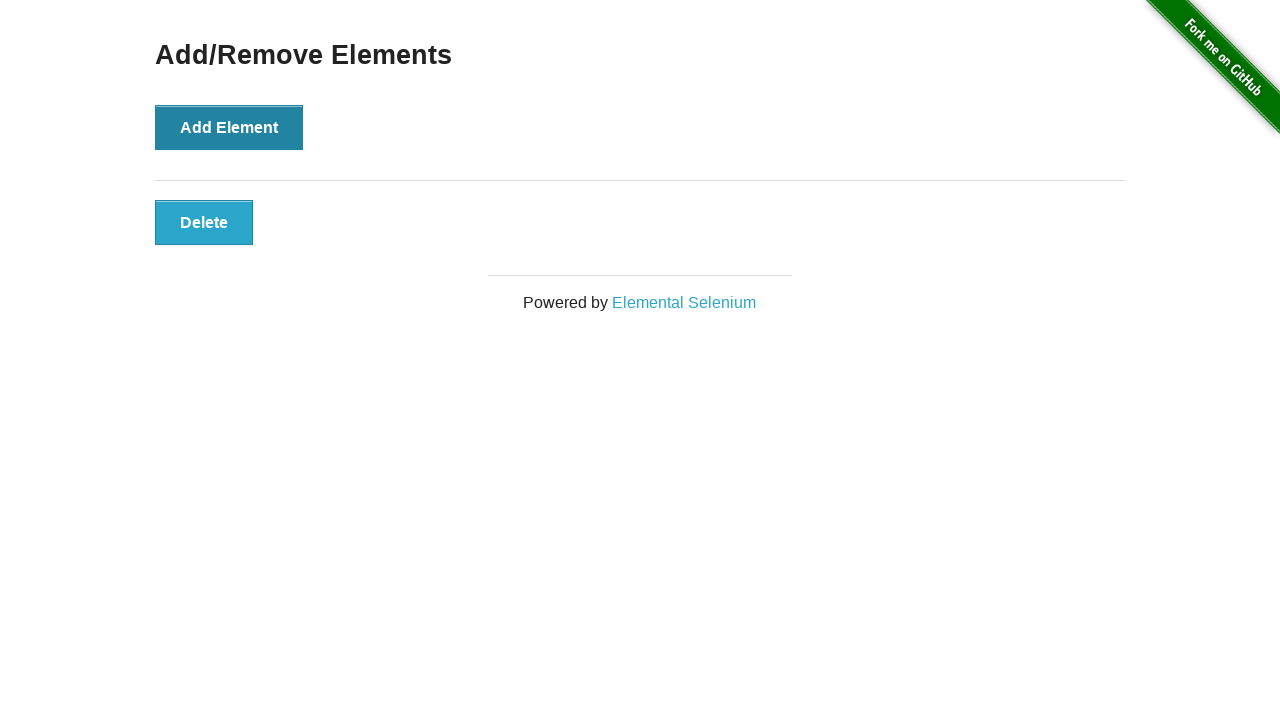